Tests opening a link in a new tab, switching to it, verifying content, and switching back to the original tab

Starting URL: https://www.qa-practice.com/elements/new_tab/link

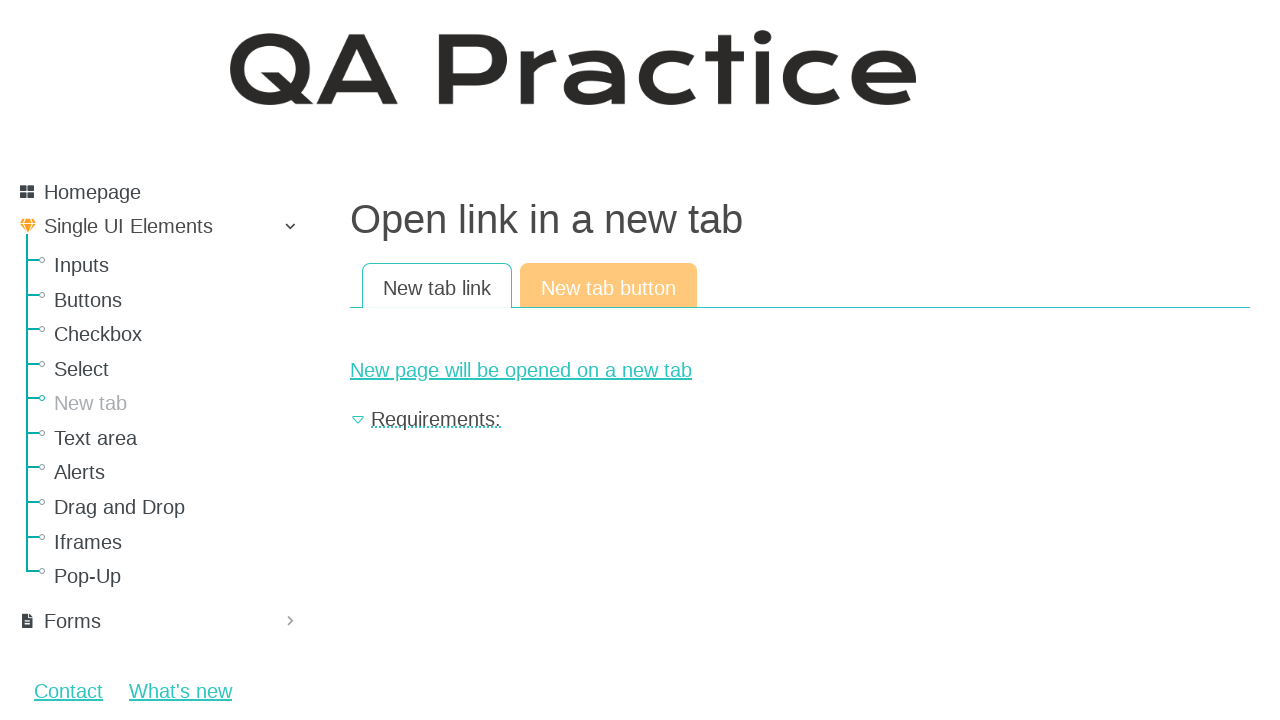

Clicked link to open new tab at (800, 370) on #new-page-link
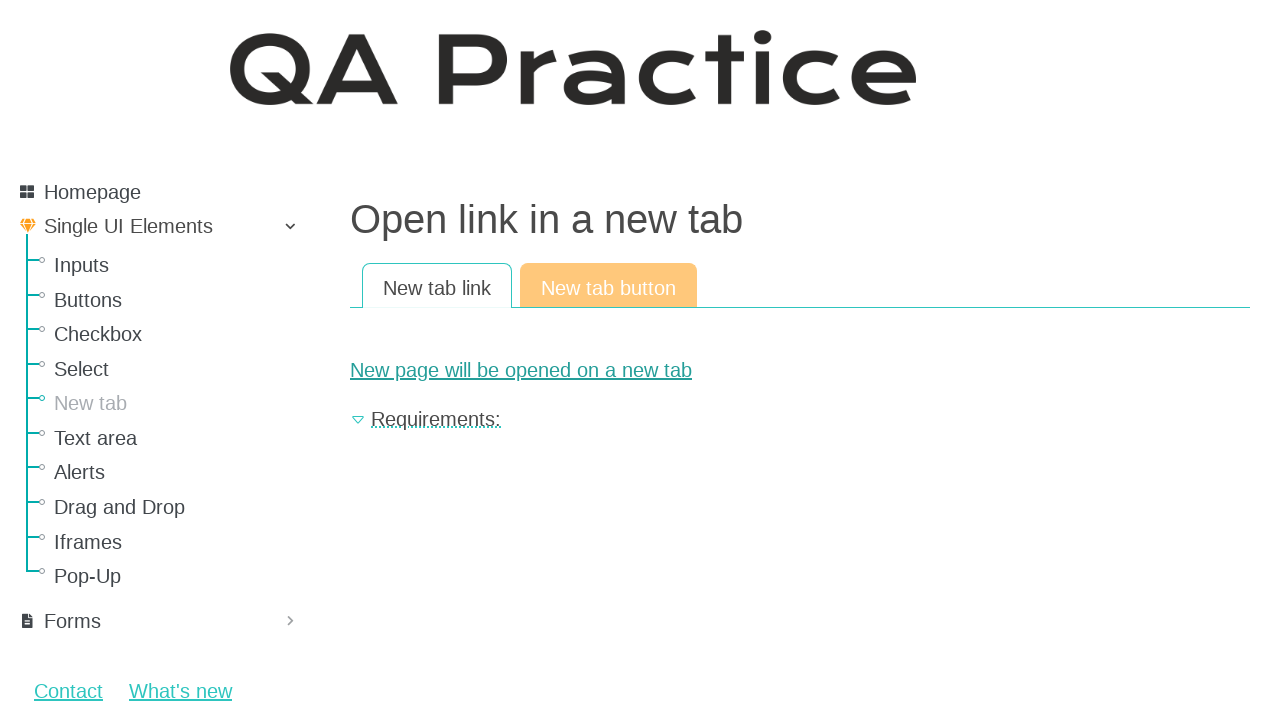

New tab opened and captured
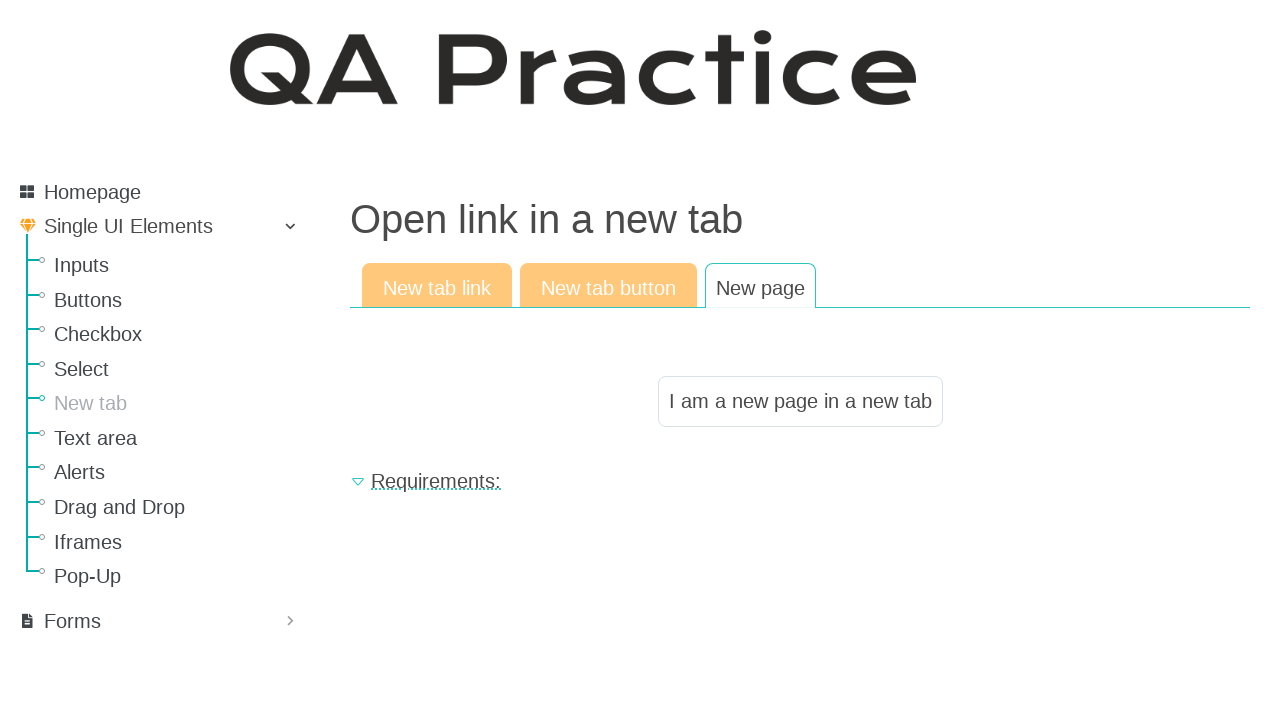

Located result text element in new tab
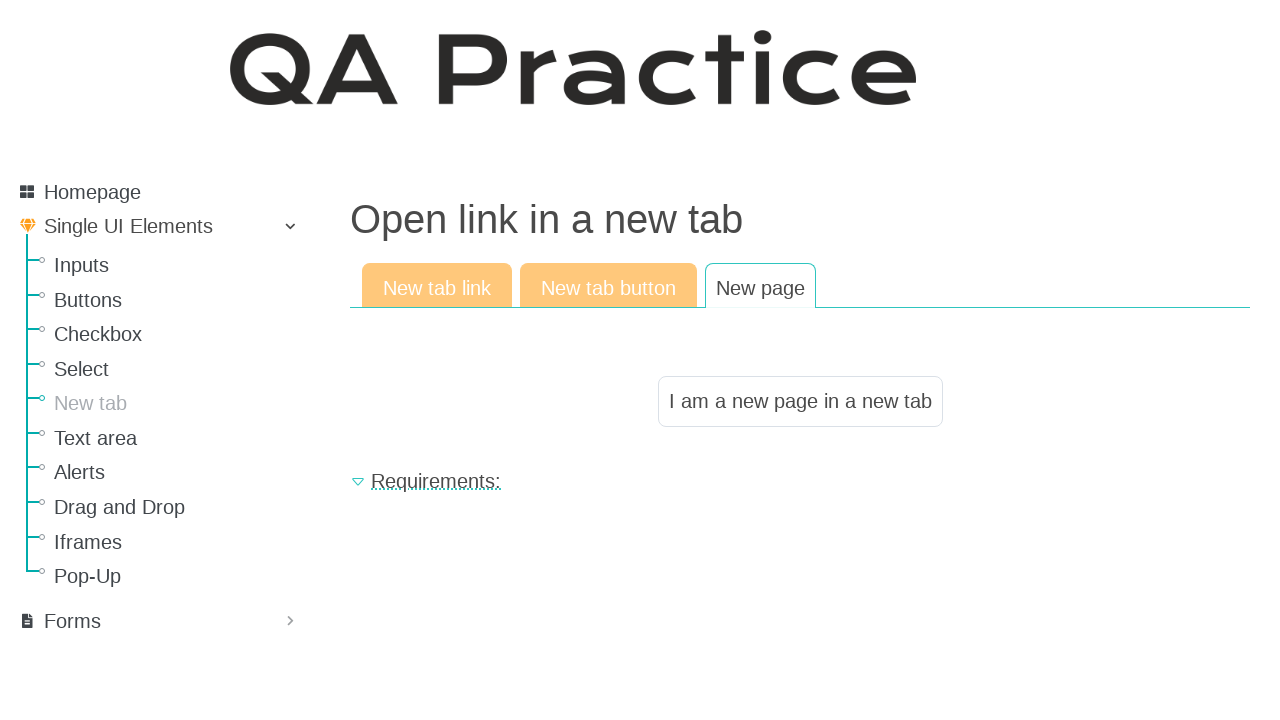

Verified new tab contains expected text: 'I am a new page in a new tab'
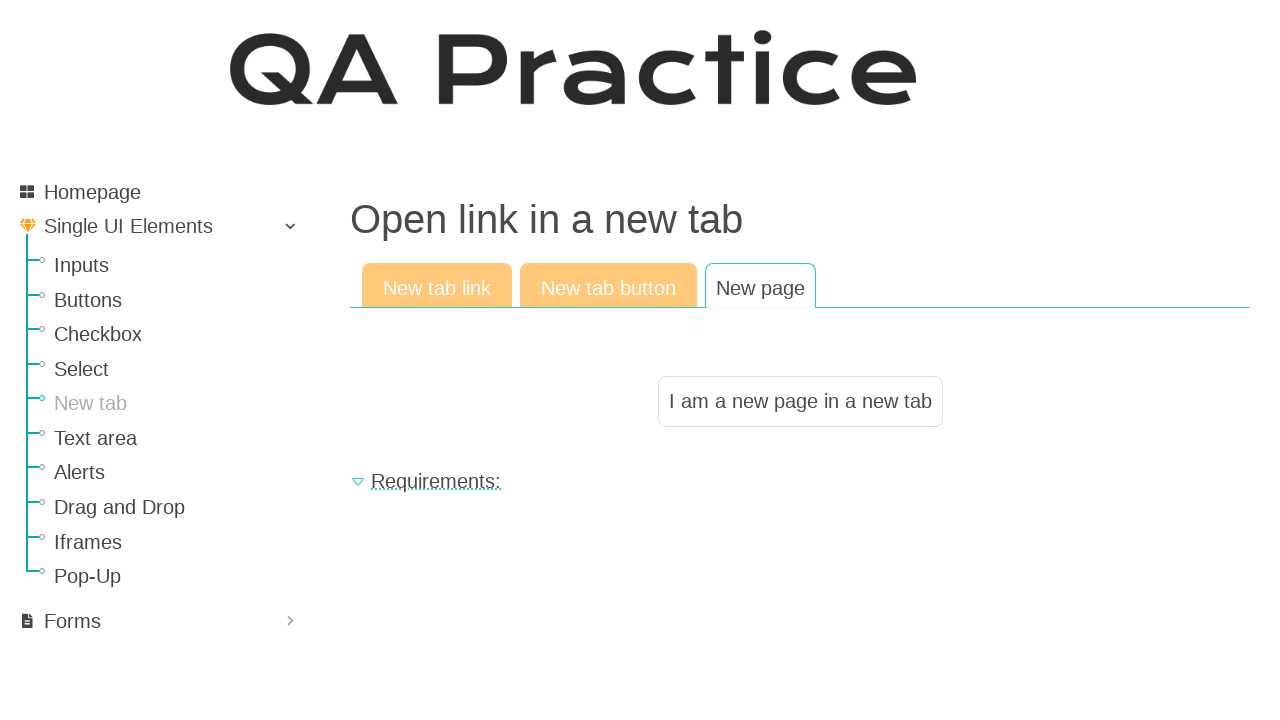

Closed new tab
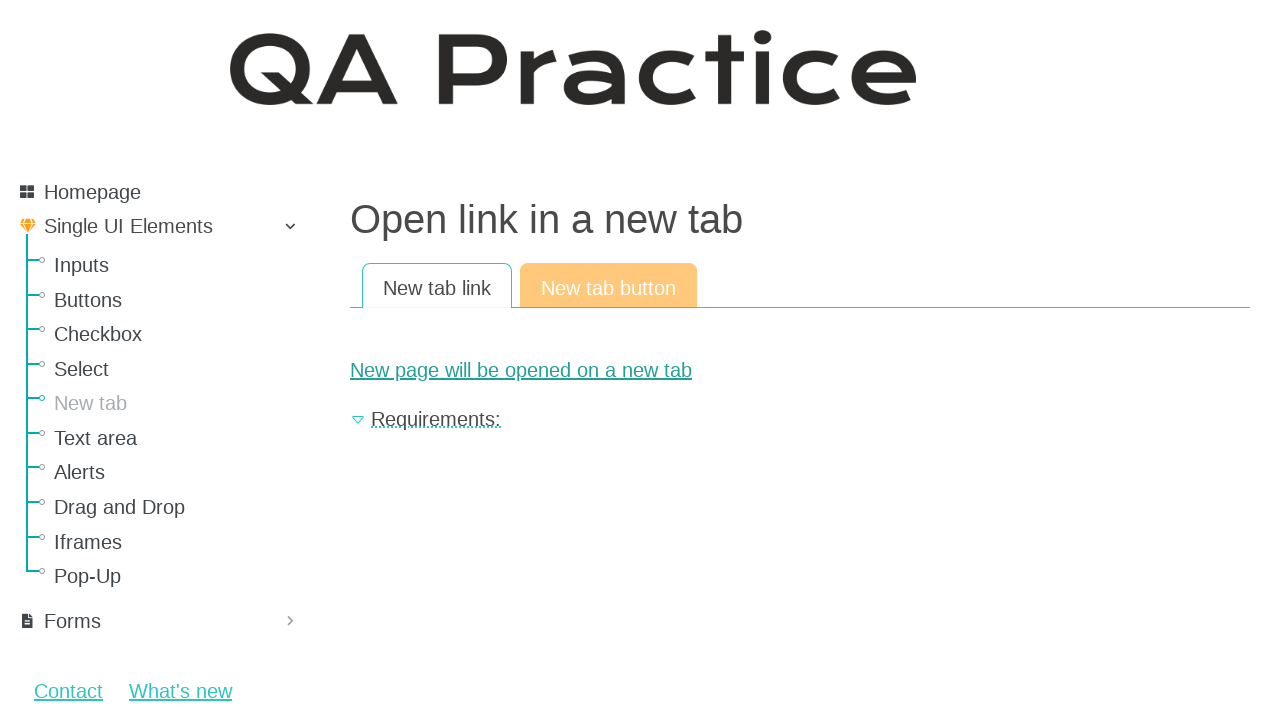

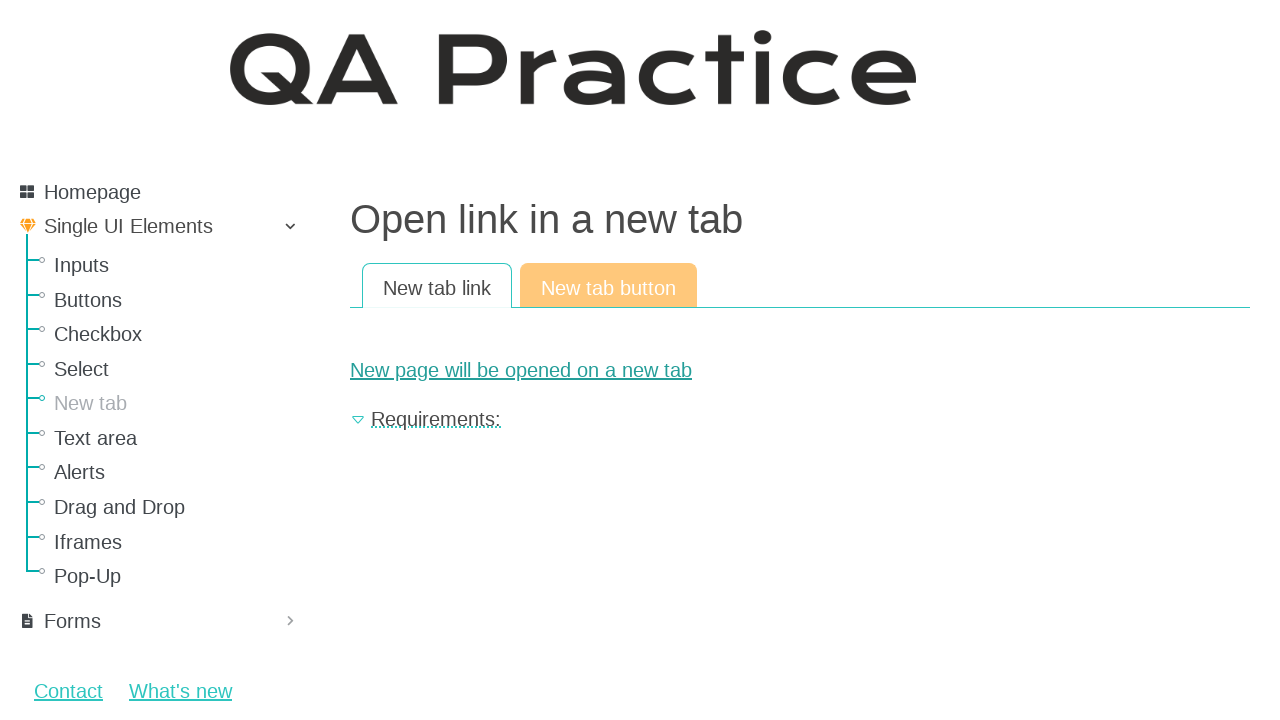